Tests window handling functionality by navigating to a demo automation testing site and clicking a button that likely opens a new window/tab.

Starting URL: http://demo.automationtesting.in/Windows.html

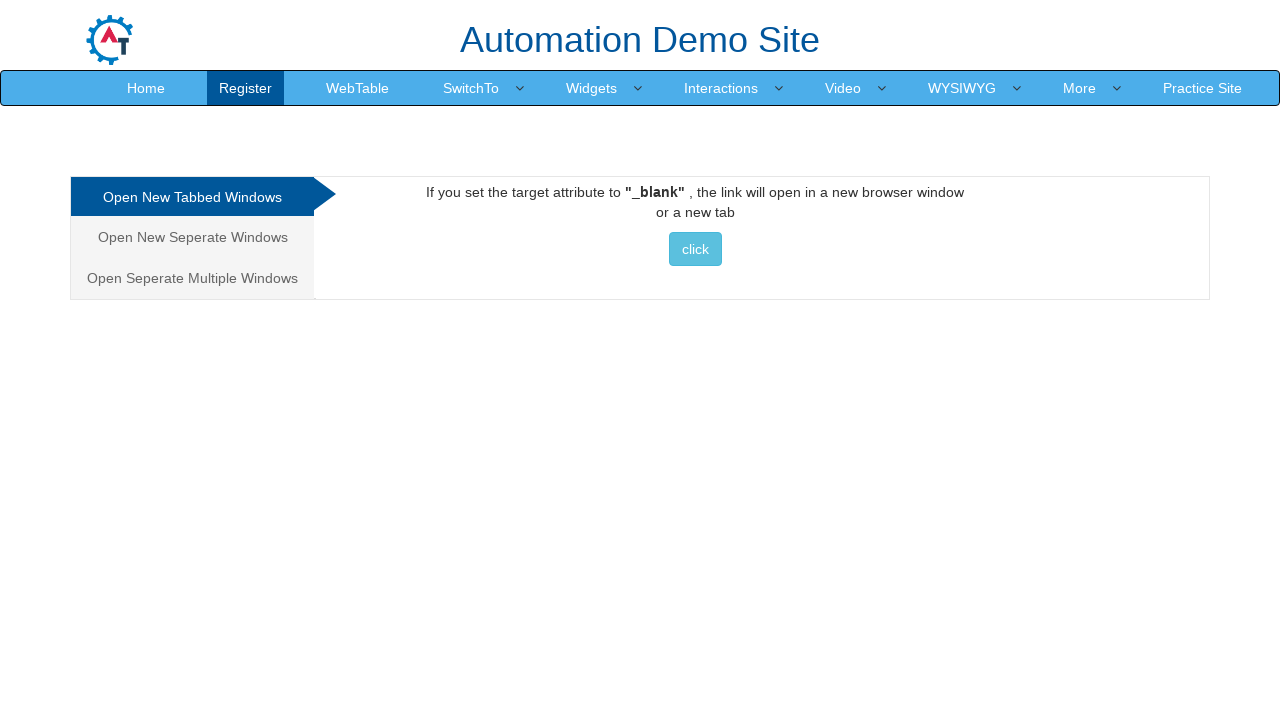

Navigated to demo automation testing site for window handling
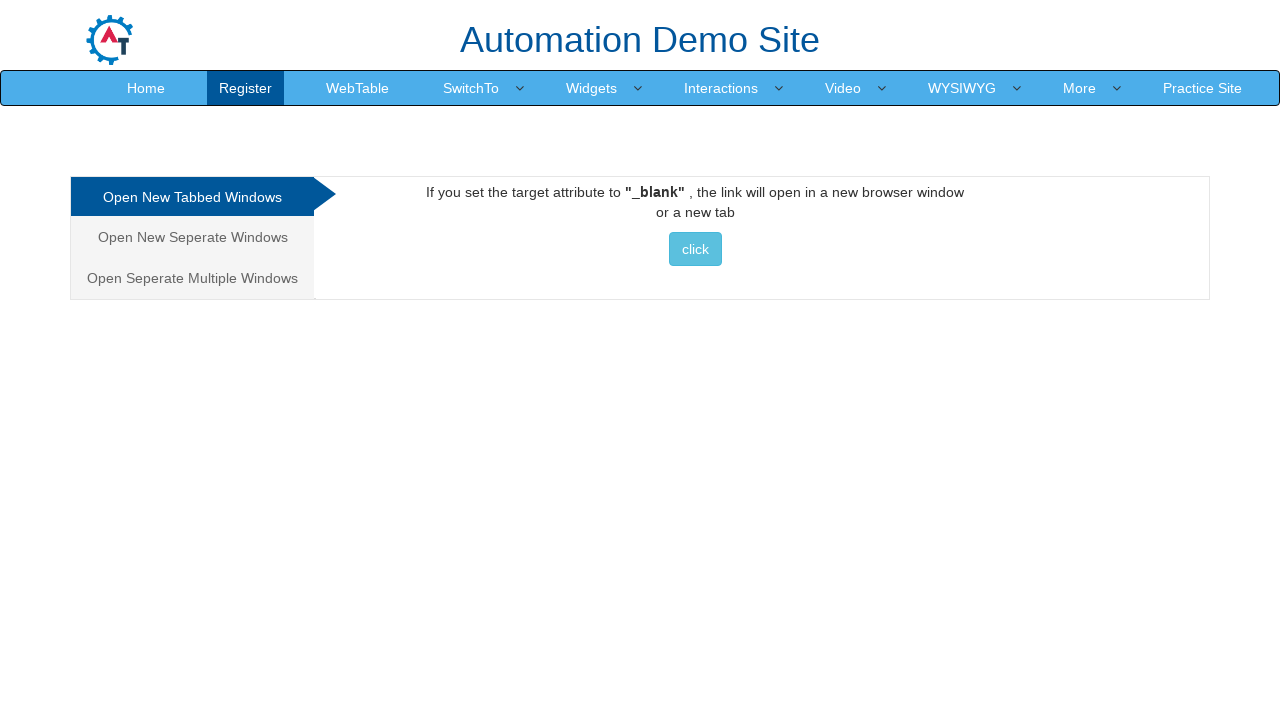

Clicked button in Tabbed section to trigger window action at (695, 249) on xpath=//*[@id='Tabbed']/a/button
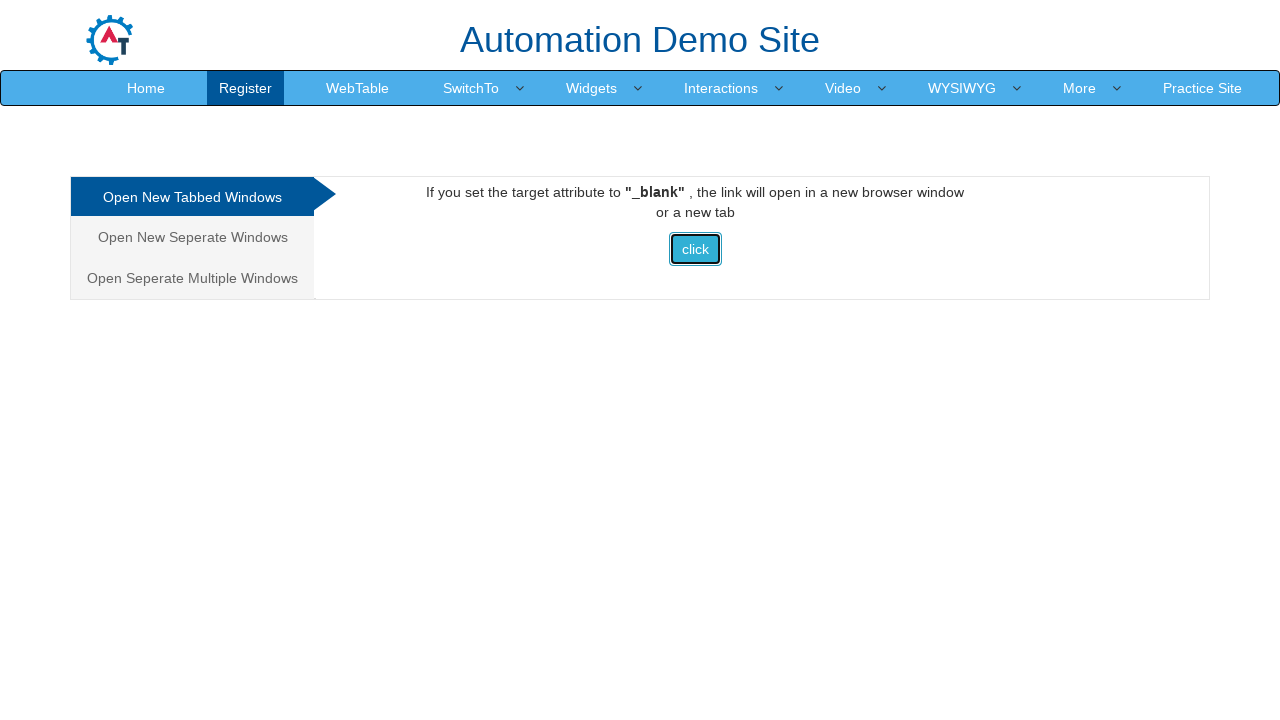

Waited for new window/tab to open
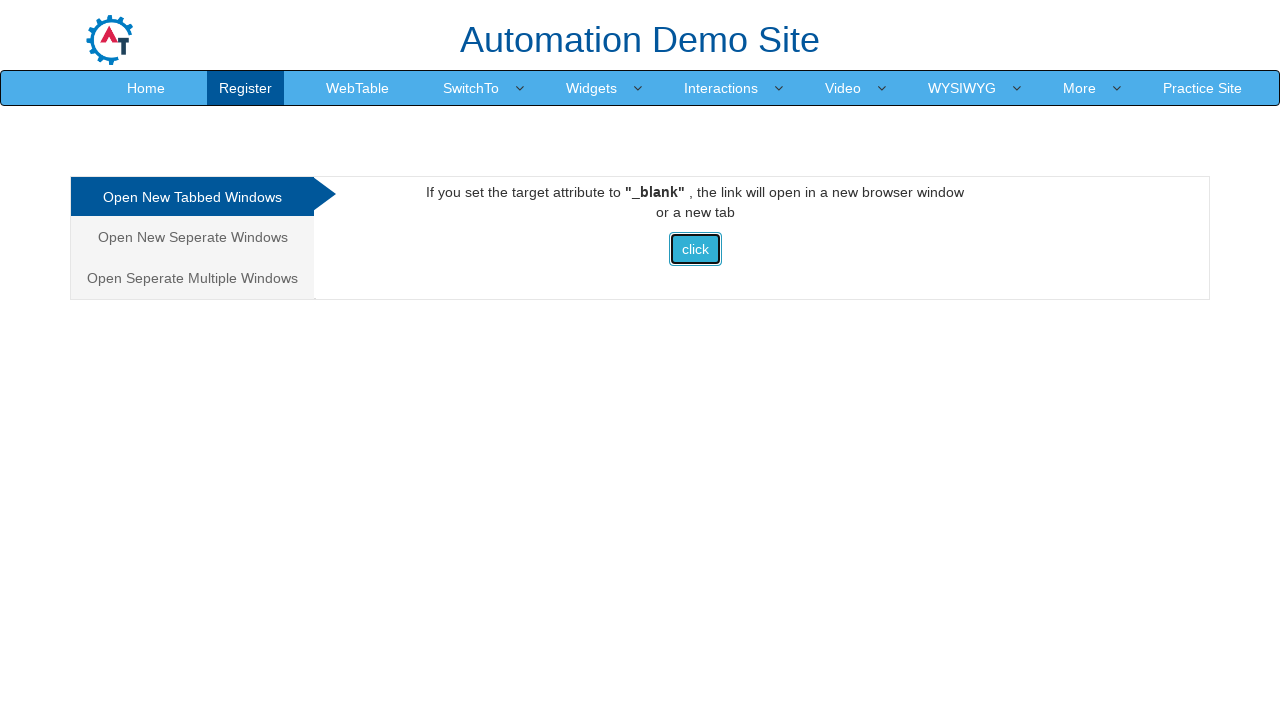

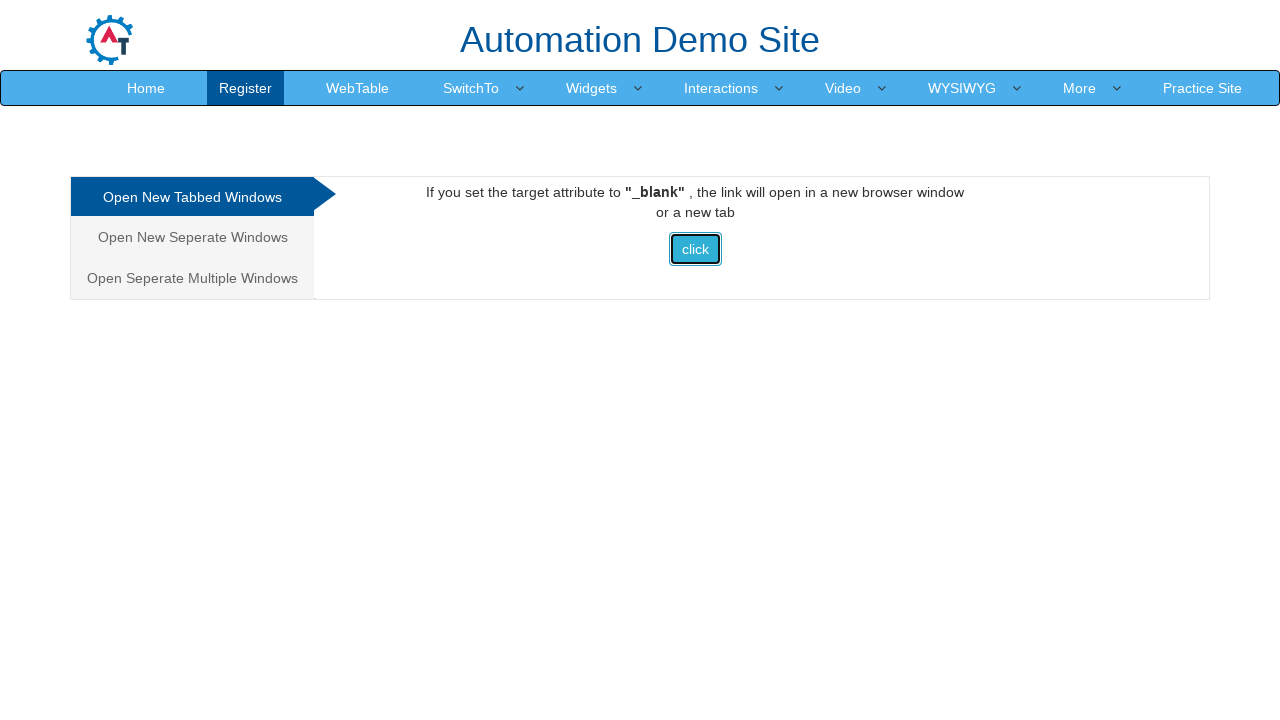